Tests nested iframe interaction by clicking on a tab to show multiple frames, then locating a nested child frame and filling an input field inside it.

Starting URL: https://demo.automationtesting.in/Frames.html

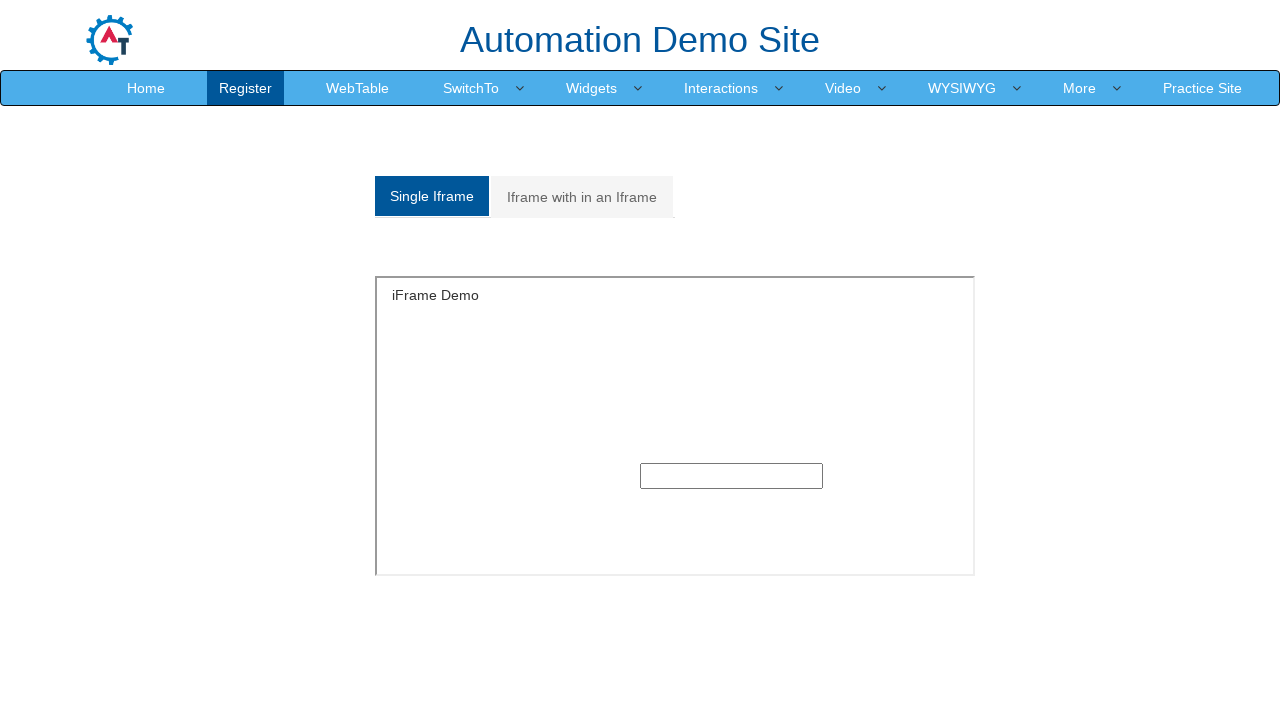

Clicked on the 'Multiple' tab to show multiple frames section at (582, 197) on a.analystic[href='#Multiple']
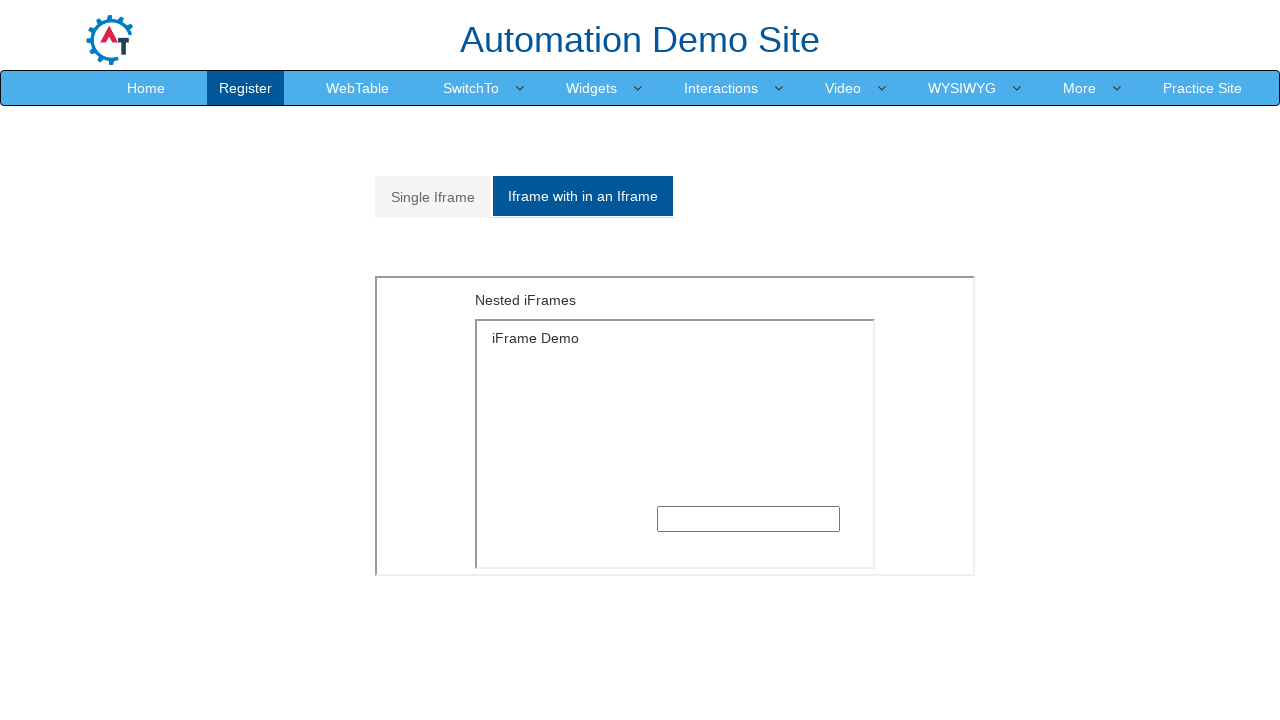

Waited 2 seconds for frames section to load
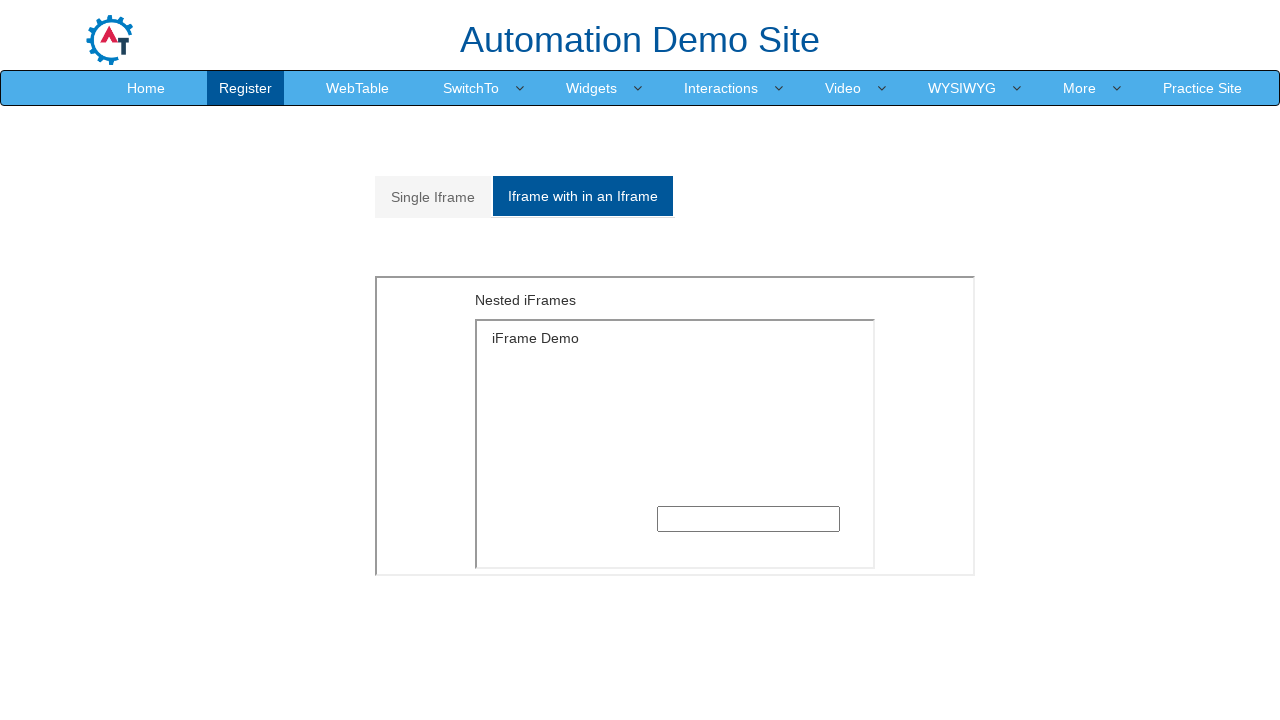

Located parent frame with URL 'MultipleFrames.html'
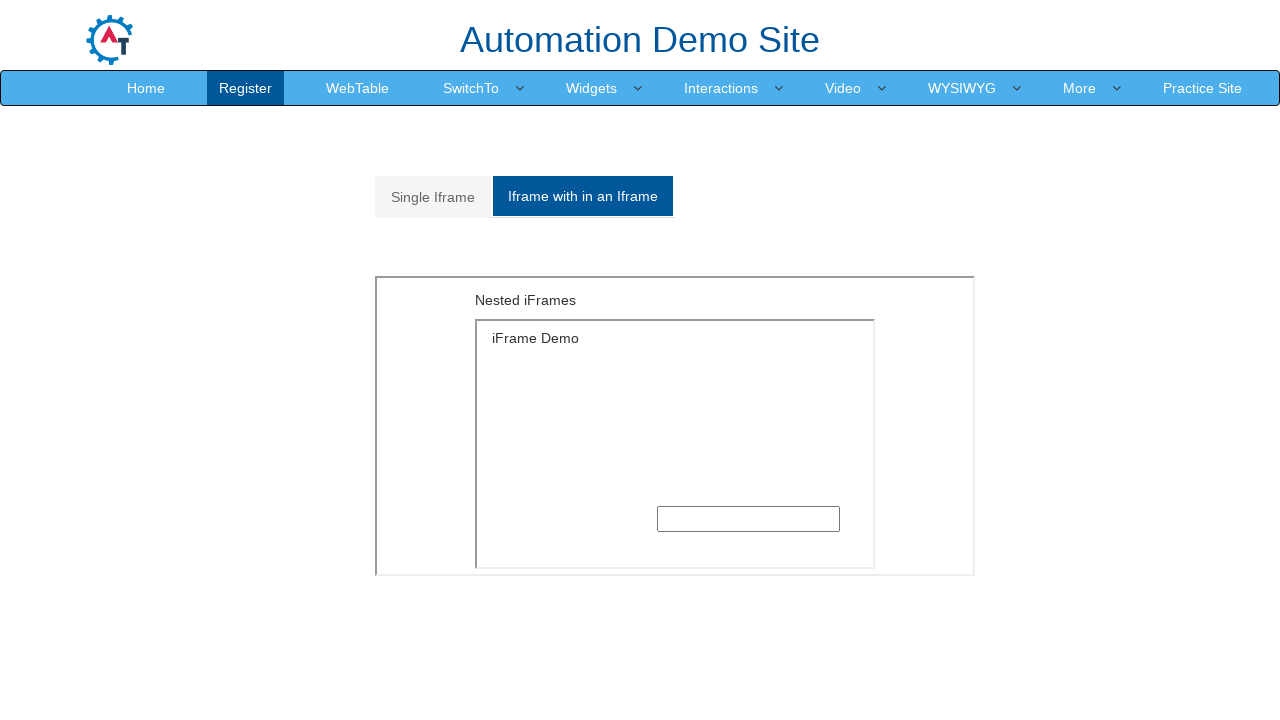

Waited 2 seconds to view the result
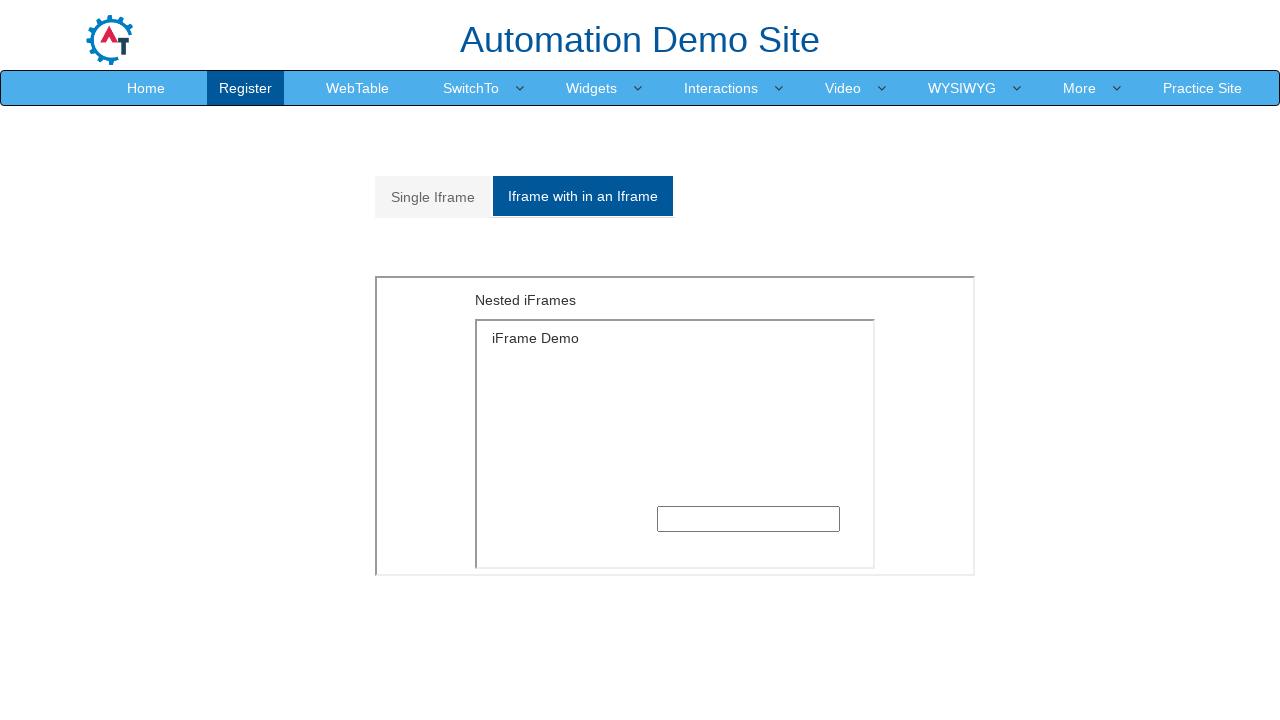

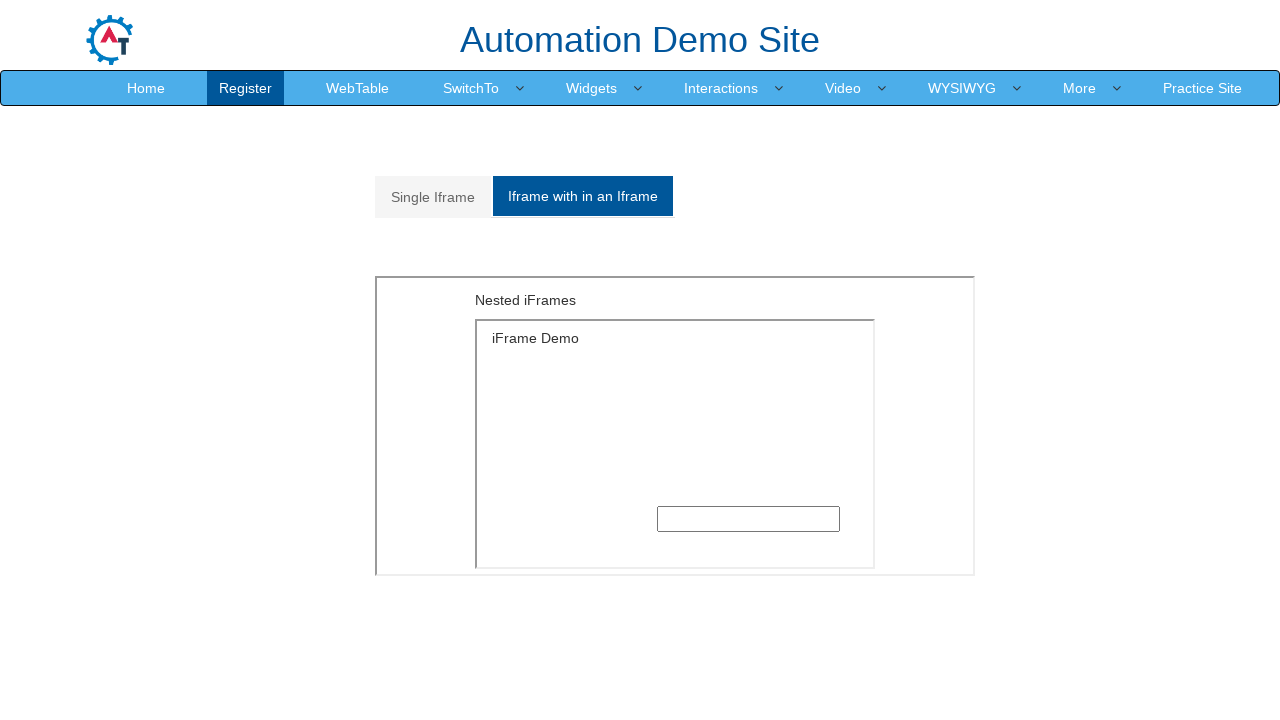